Tests drag and drop functionality on jQuery UI demo page by dragging an element and dropping it onto a target element within an iframe.

Starting URL: https://jqueryui.com/droppable/

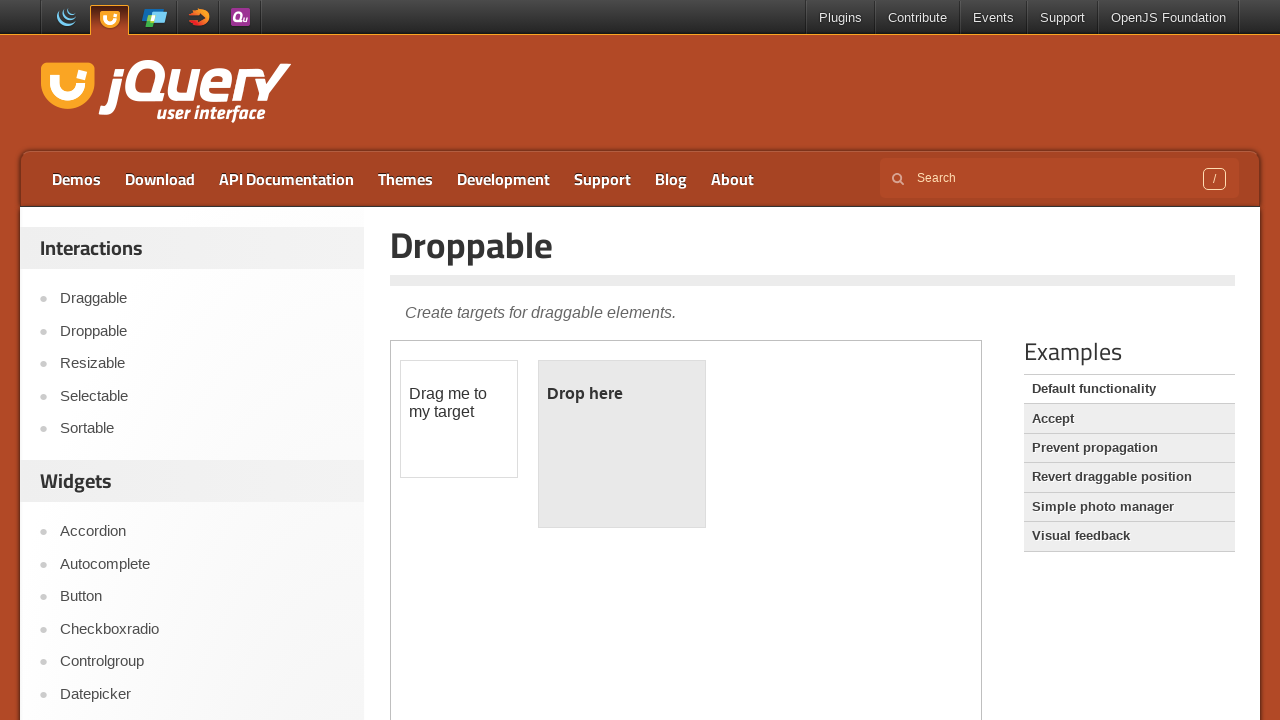

Located iframe with demo-frame class containing drag and drop demo
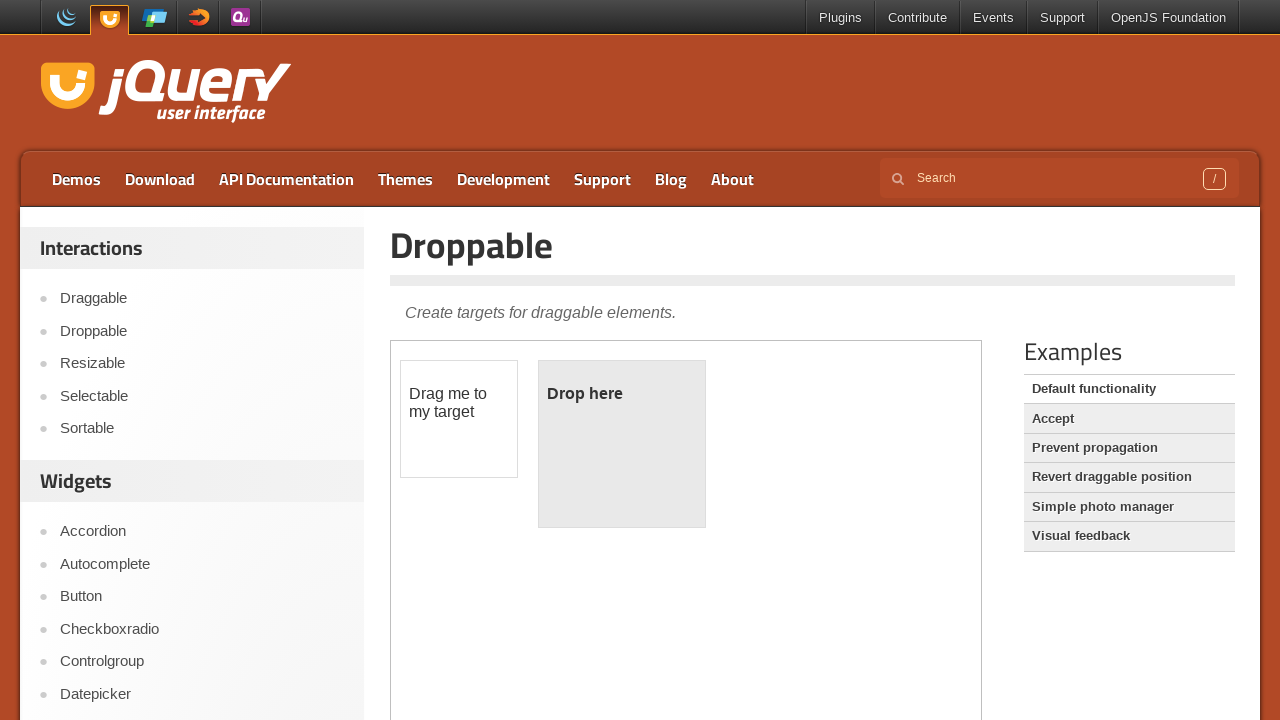

Located draggable element with id 'draggable' within iframe
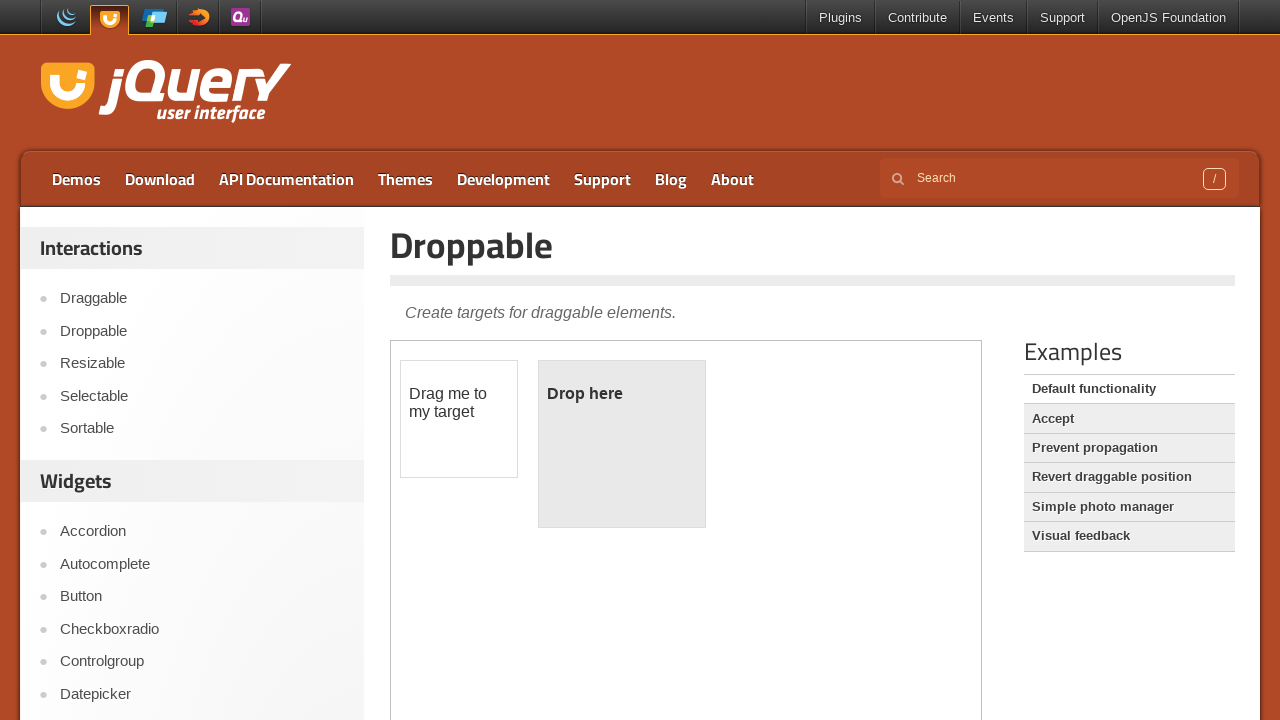

Located droppable target element with id 'droppable' within iframe
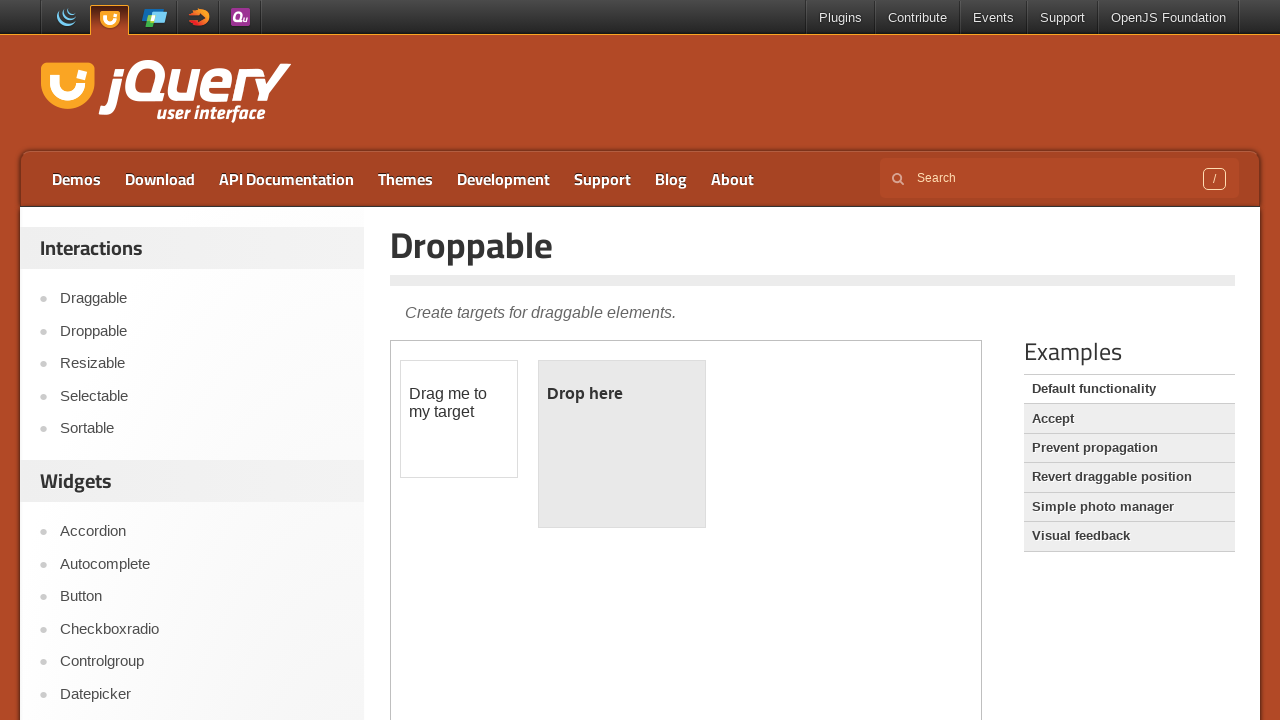

Dragged draggable element onto droppable target element at (622, 444)
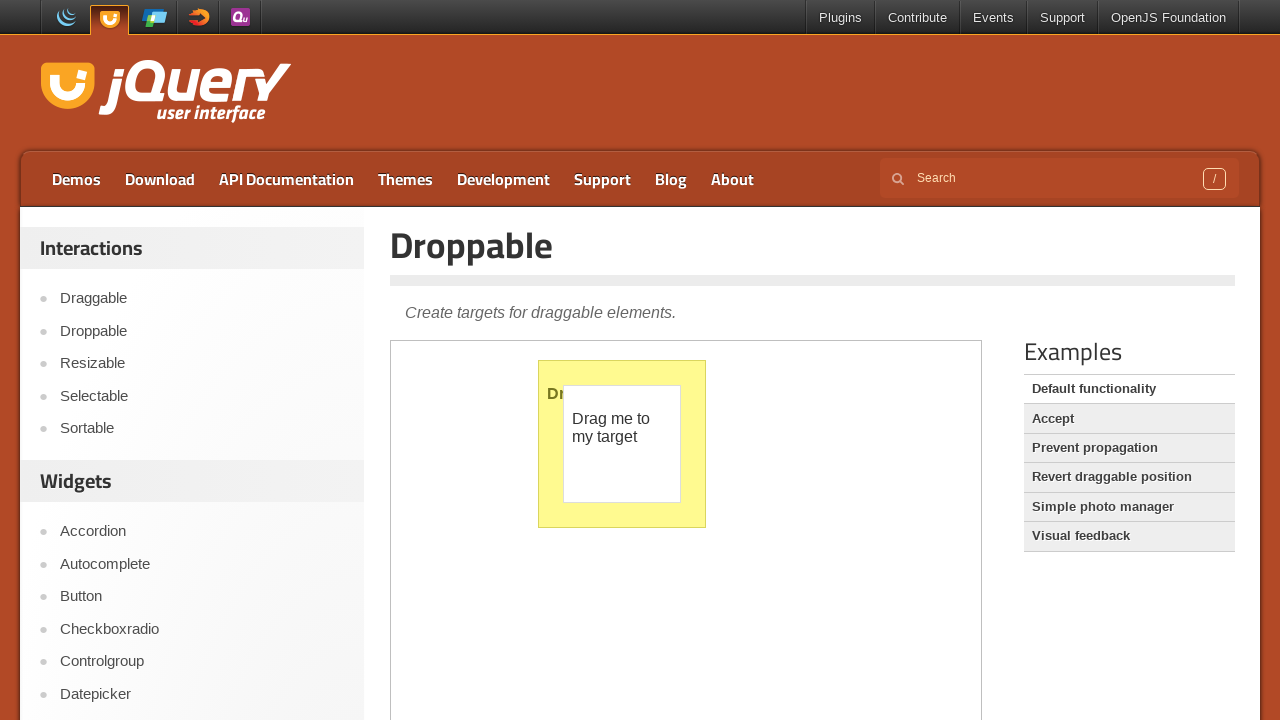

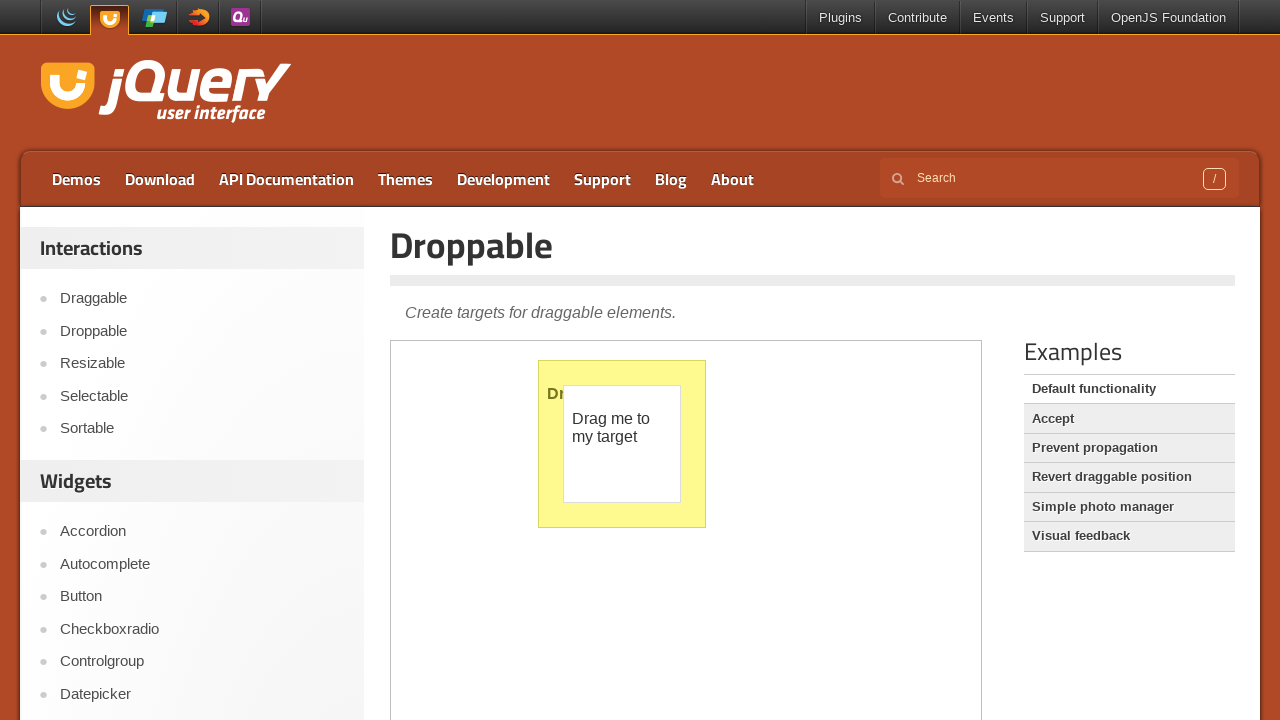